Tests creating and editing a person record in a CRUD application by filling form fields and clicking save/edit buttons

Starting URL: https://vanilton18.github.io/crud-local-storage-angular/

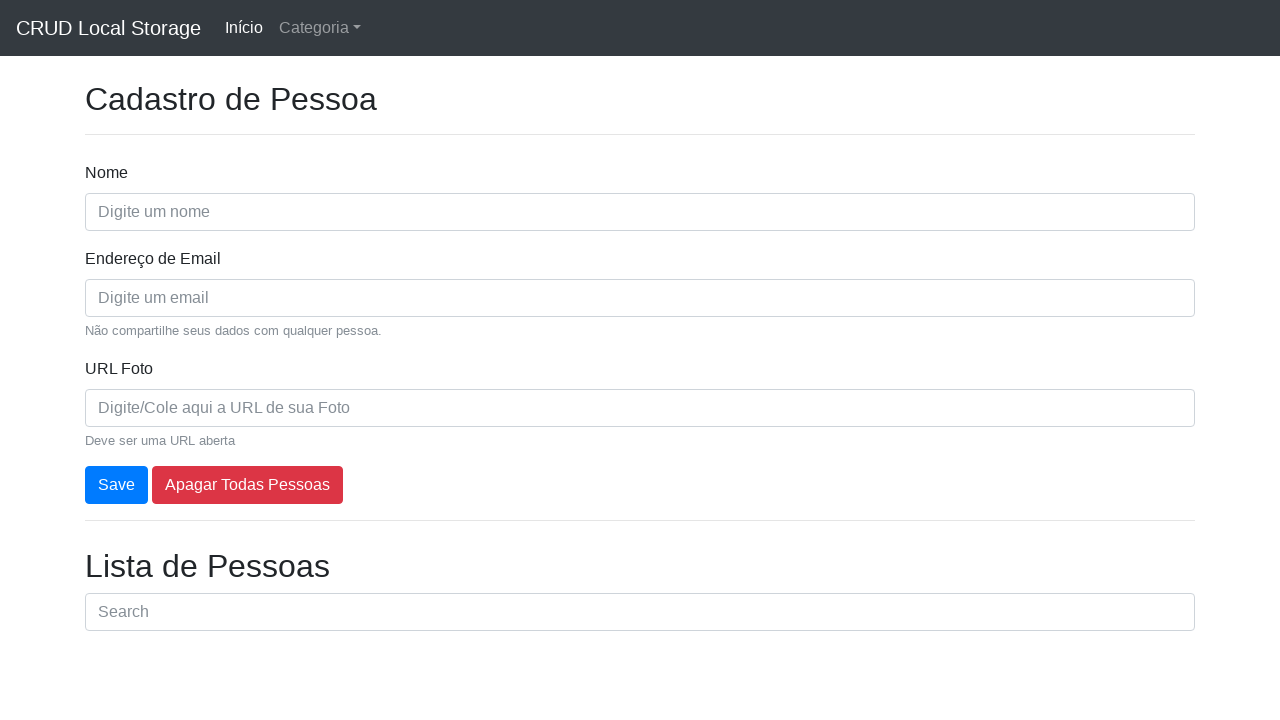

Set default timeout to 5000ms
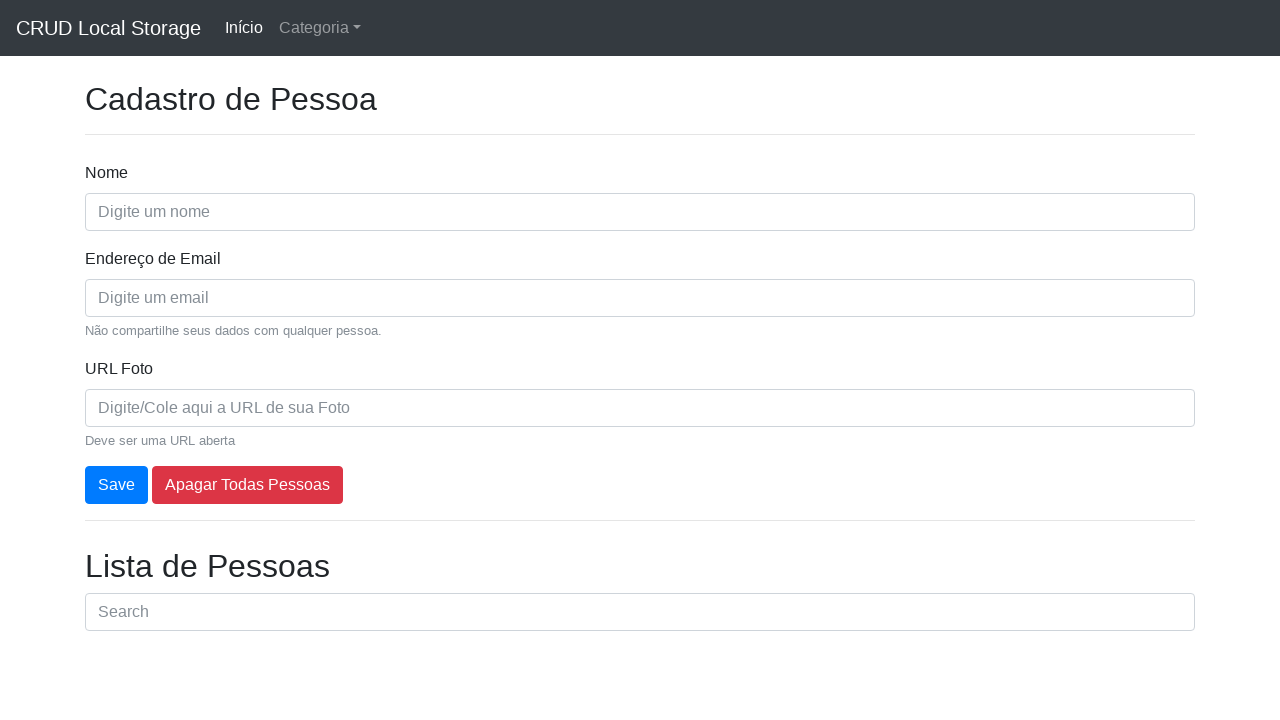

Filled name field with 'John Smith Test User' on id=nome
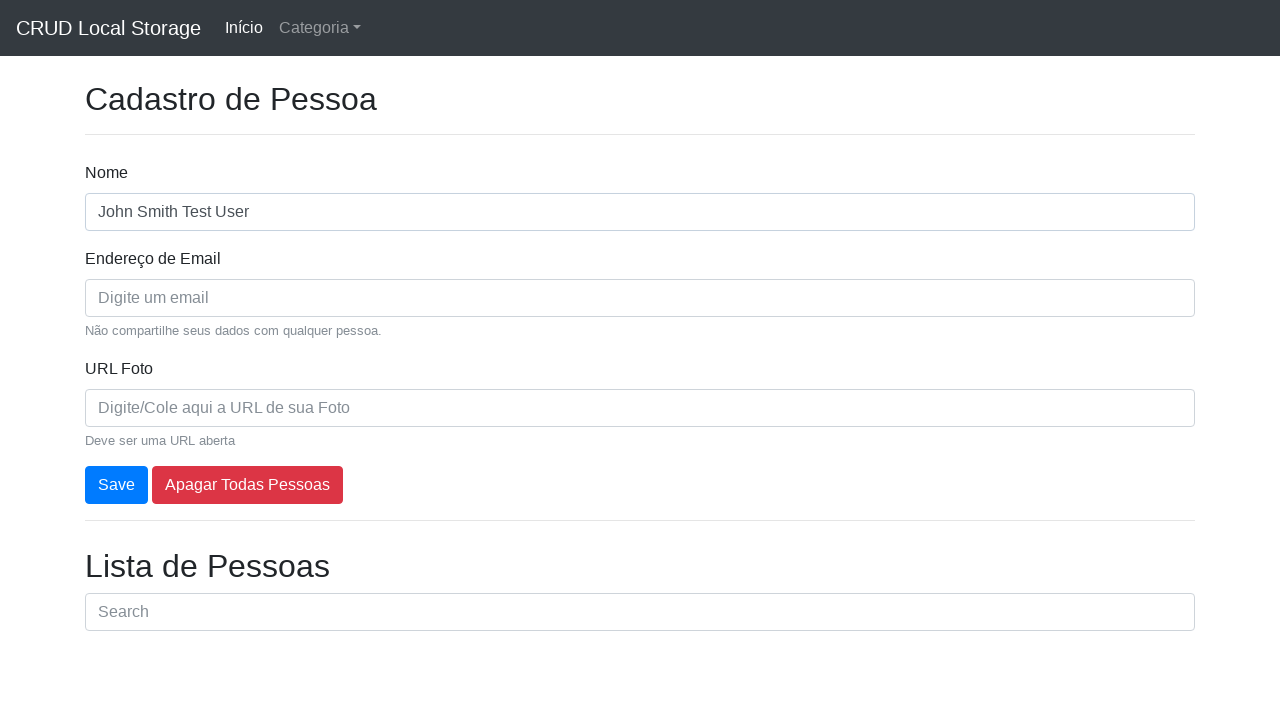

Filled email field with 'johnsmith@example.com' on [placeholder="Digite um email"]
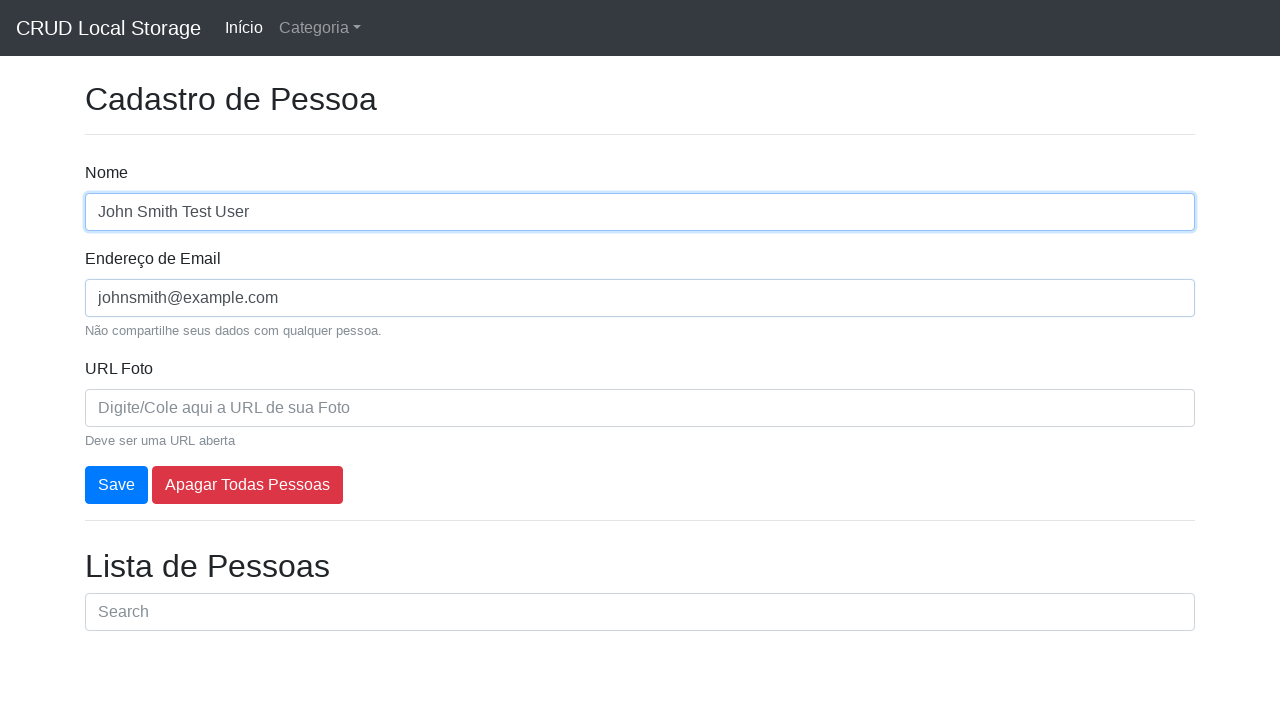

Filled photo URL field with image URL on [name=photo]
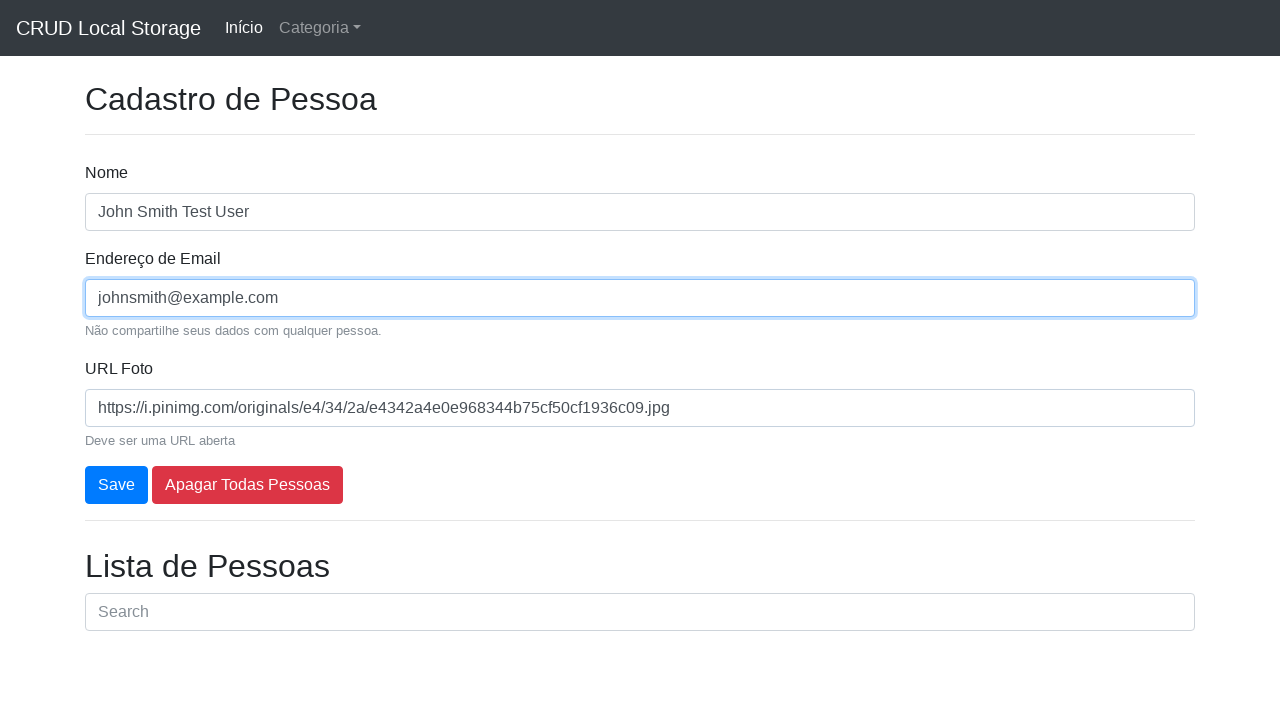

Clicked Save button to create person record at (116, 485) on text=Save
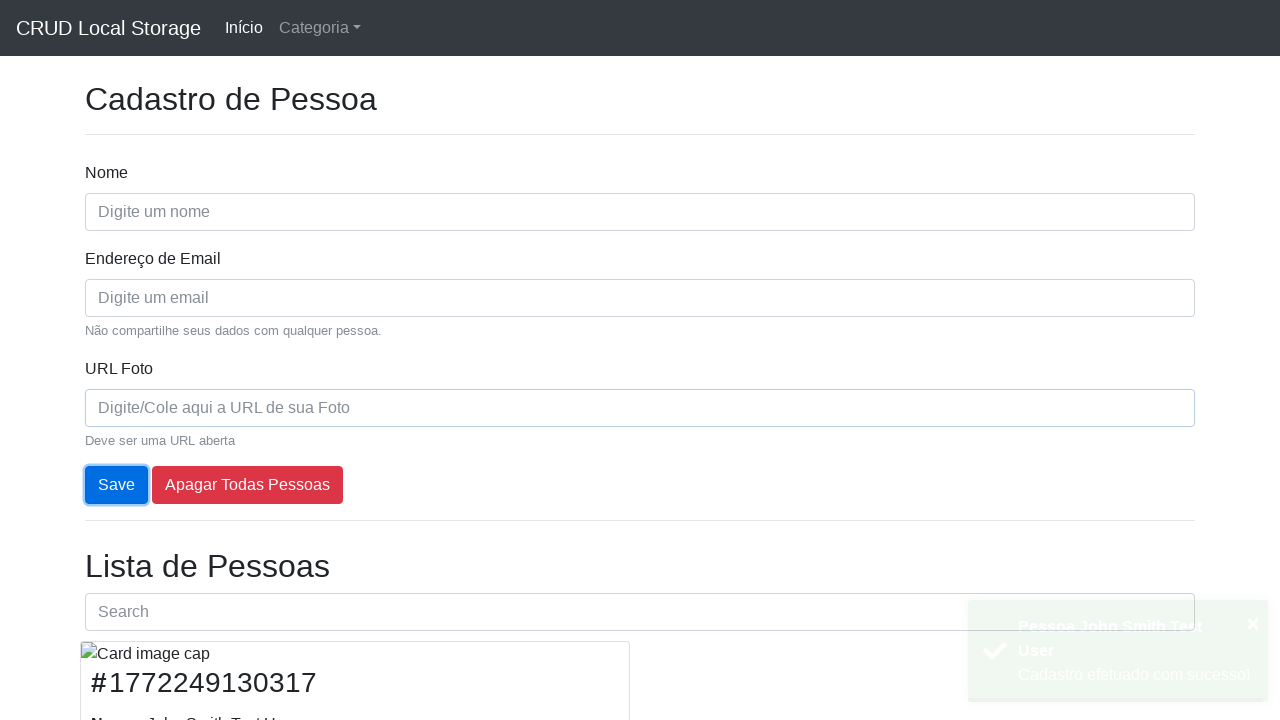

Clicked Edit button for John Smith record at (125, 680) on xpath=//div[@class="card-block" and contains(.,"John")]//button[contains(.,"Edit
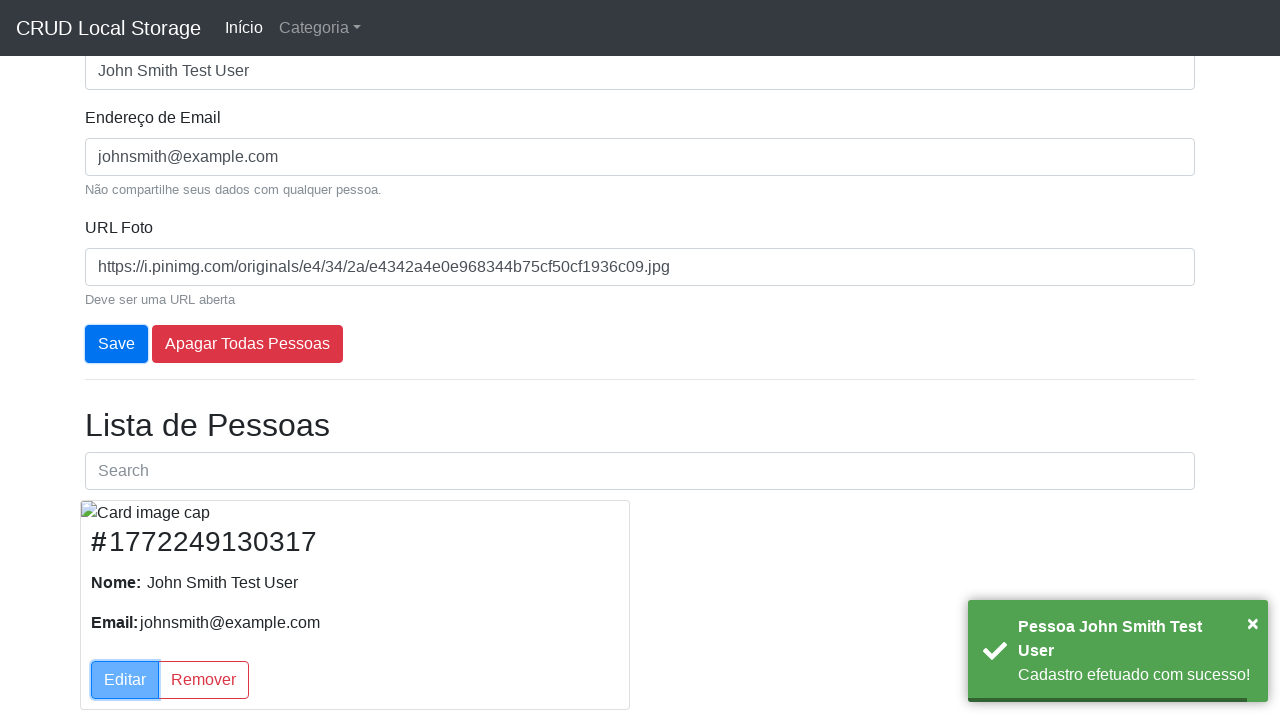

Updated name field to 'John S. Updated' on id=nome
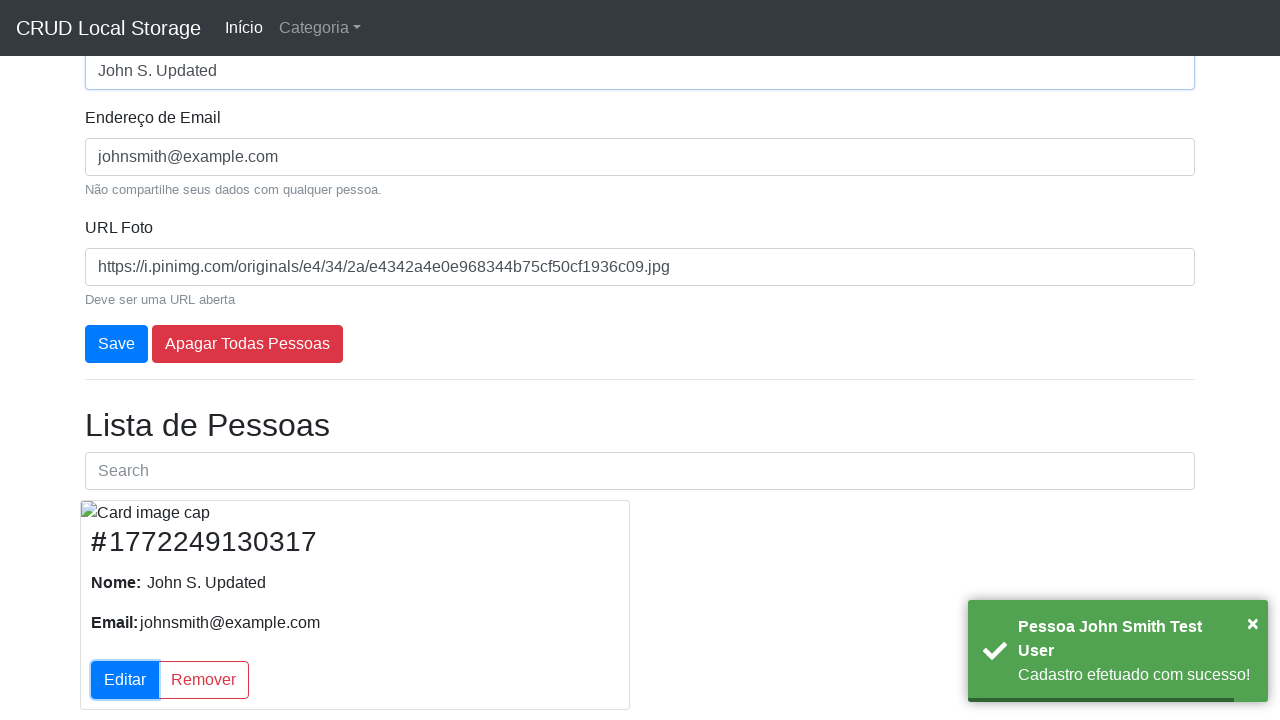

Updated email field to 'johnupdated@example.com' on [placeholder="Digite um email"]
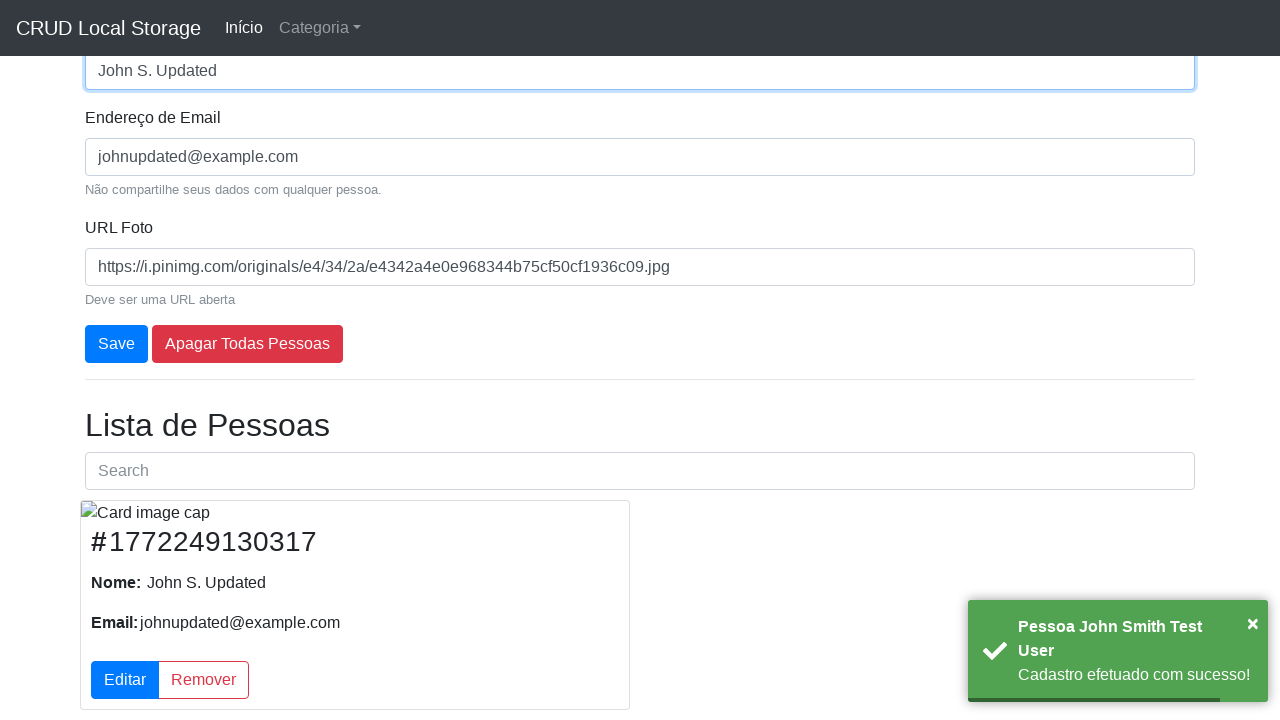

Clicked Save button to update person record at (116, 344) on text=Save
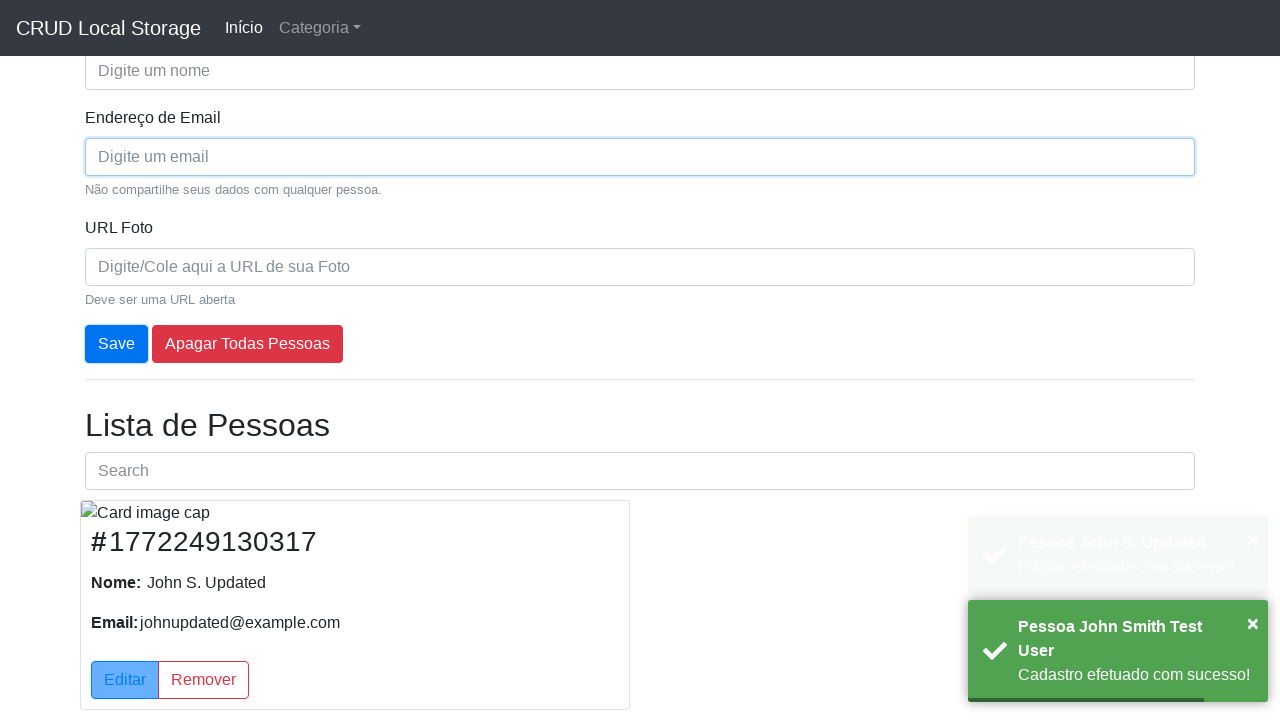

Verified success message 'Edição efetuada com sucesso!' is visible
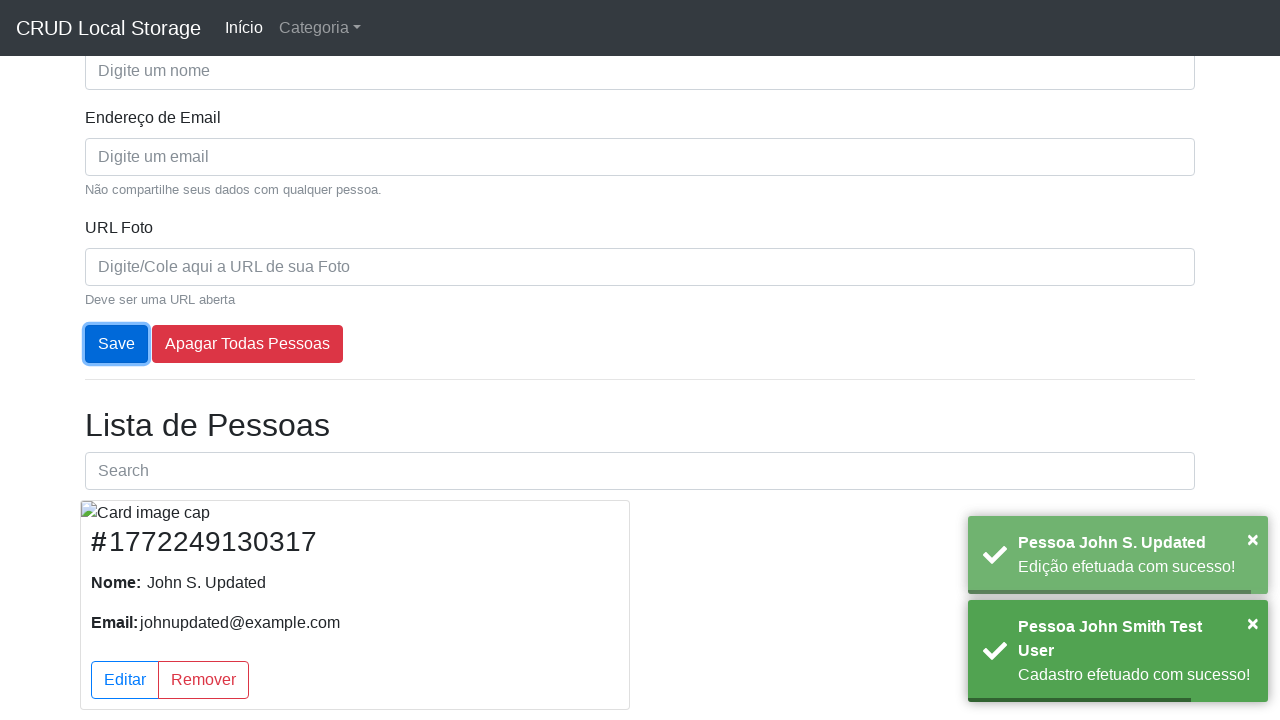

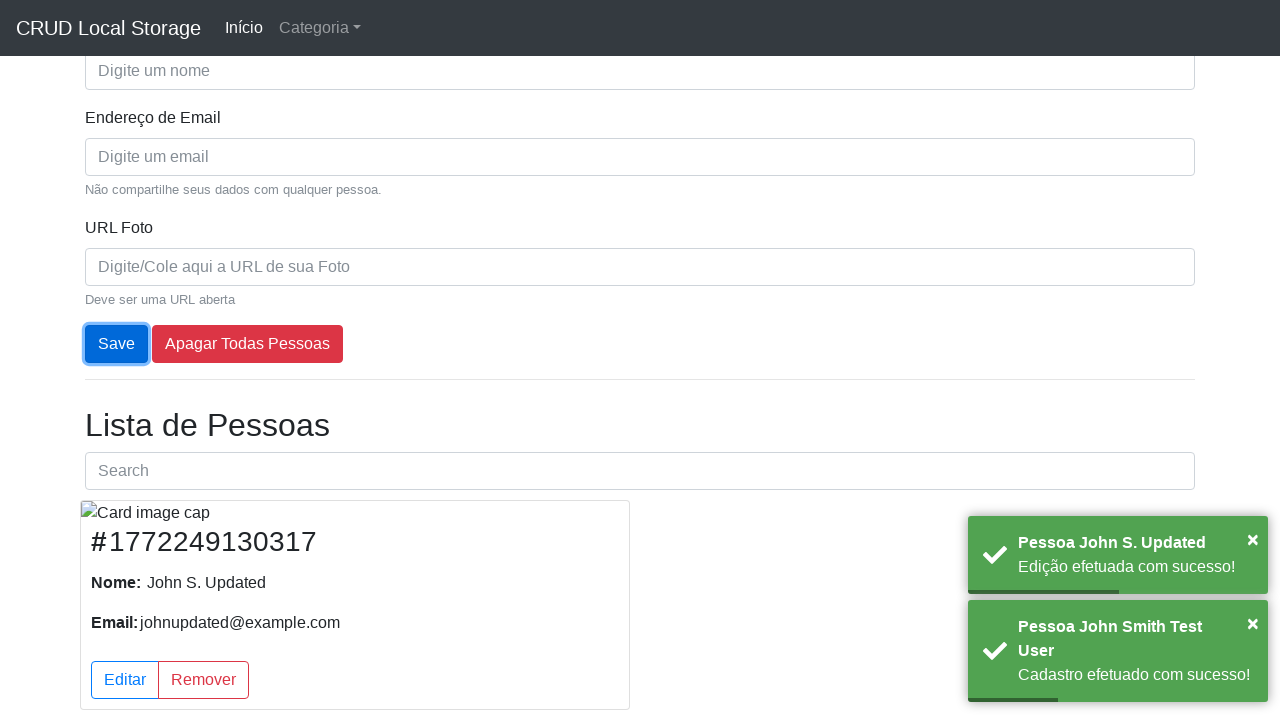